Tests removing completed items when clicking the Clear completed button.

Starting URL: https://demo.playwright.dev/todomvc

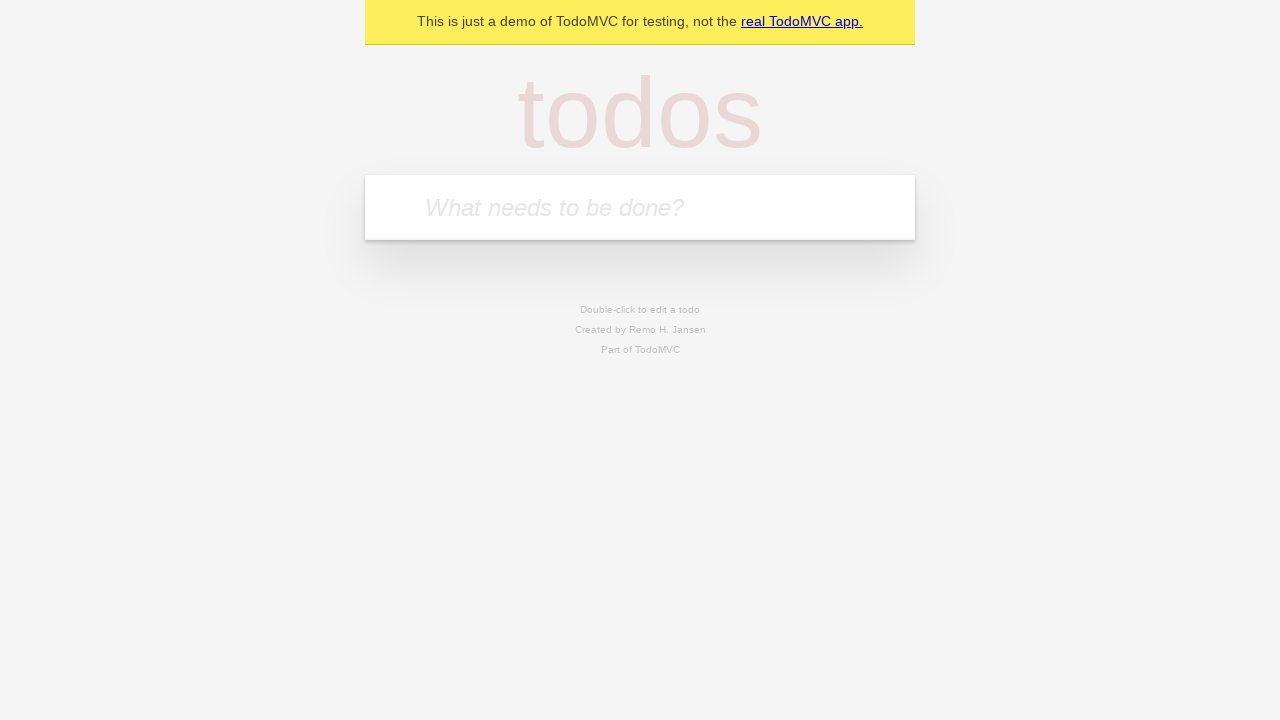

Filled todo input with 'buy some cheese' on internal:attr=[placeholder="What needs to be done?"i]
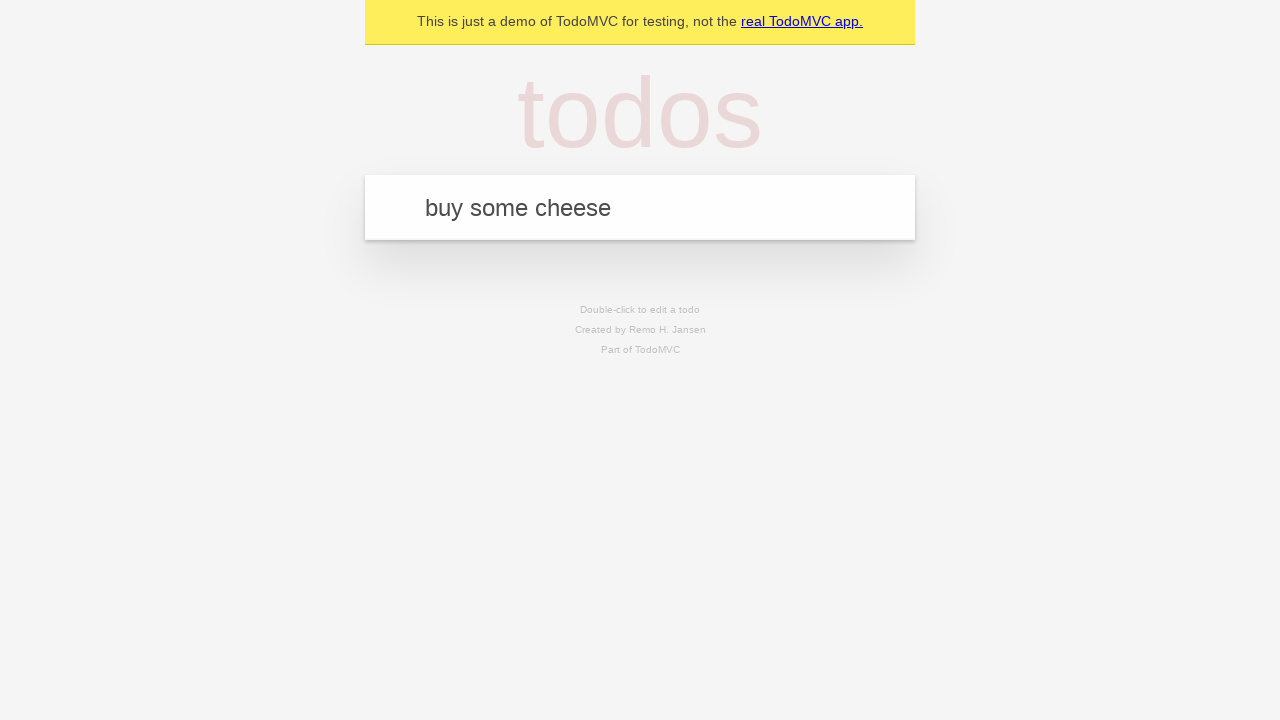

Pressed Enter to add first todo on internal:attr=[placeholder="What needs to be done?"i]
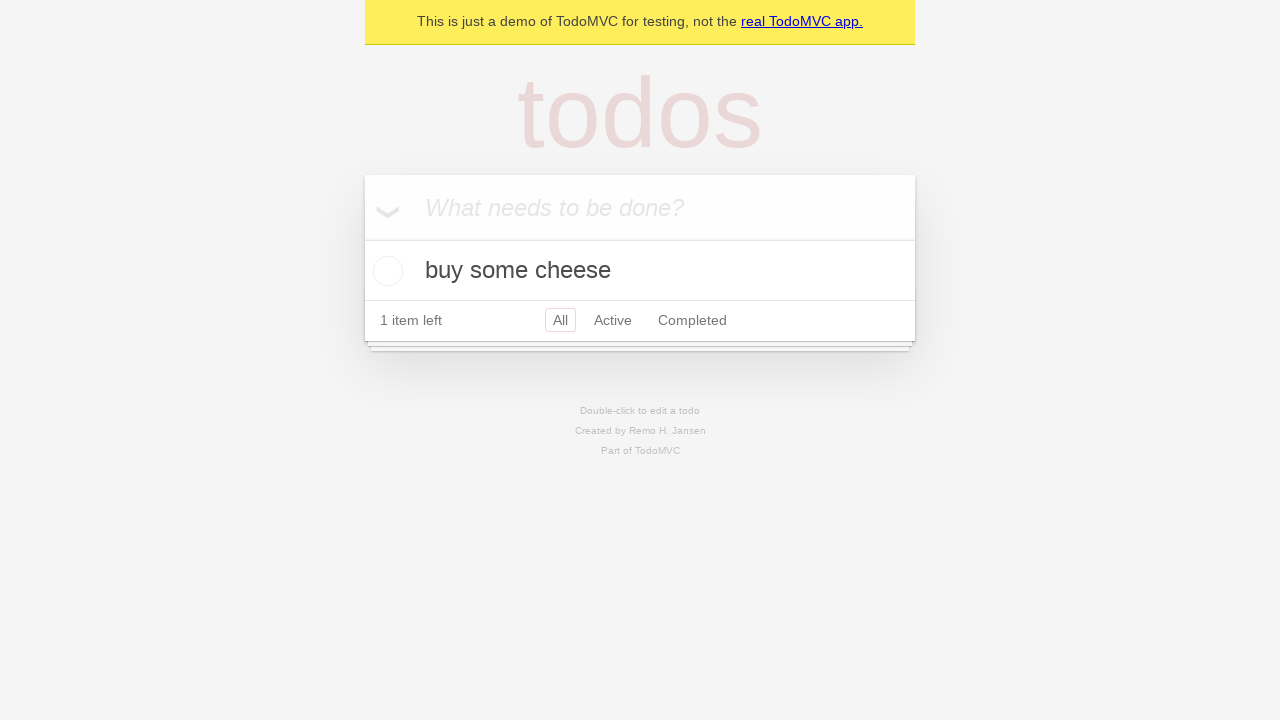

Filled todo input with 'feed the cat' on internal:attr=[placeholder="What needs to be done?"i]
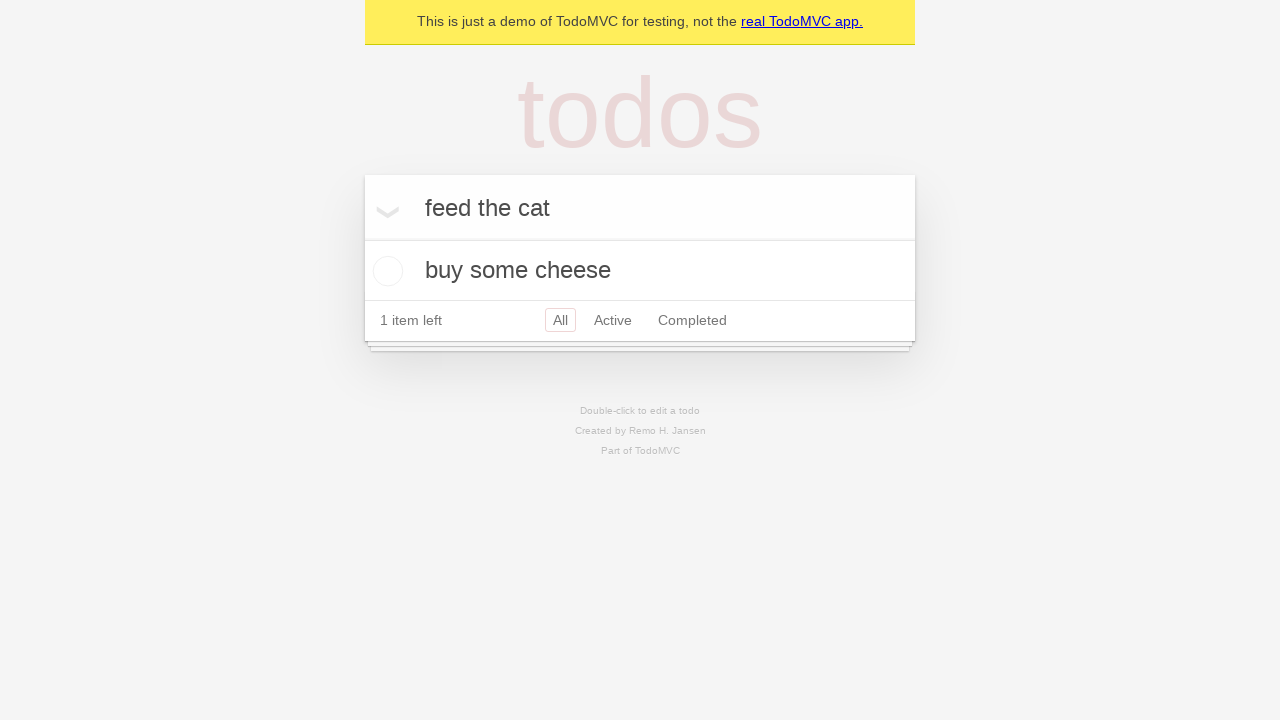

Pressed Enter to add second todo on internal:attr=[placeholder="What needs to be done?"i]
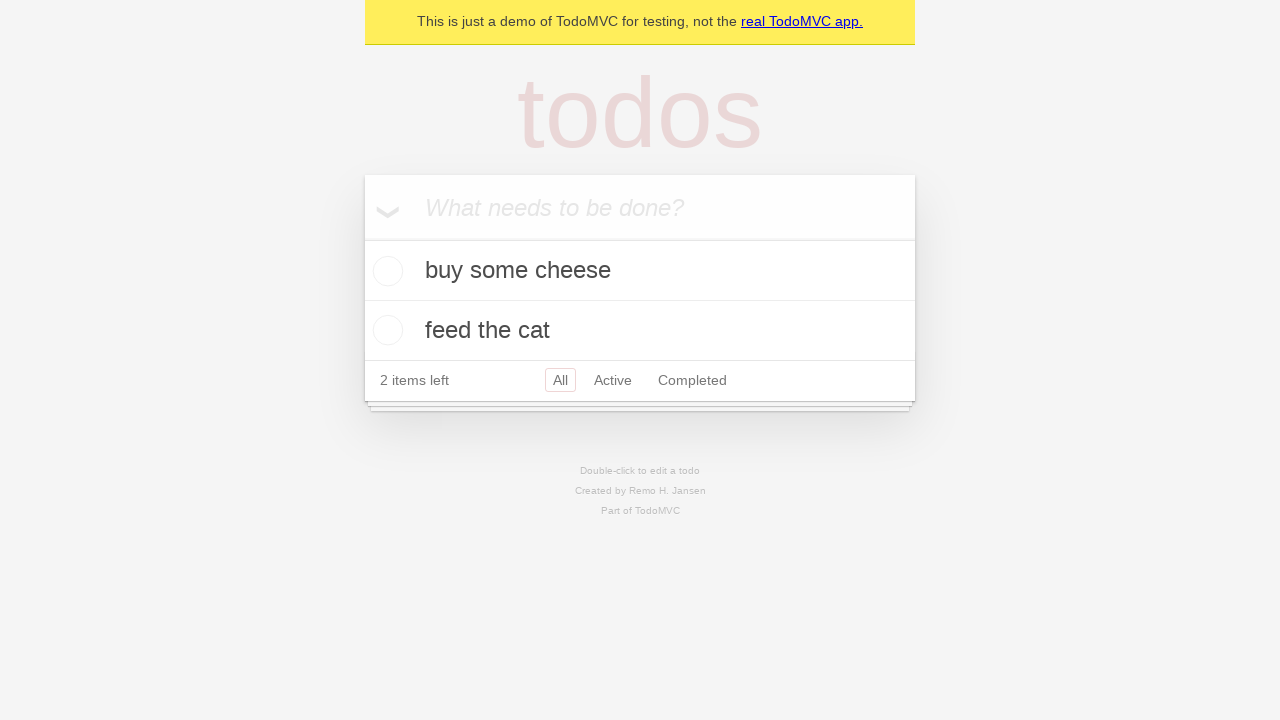

Filled todo input with 'book a doctors appointment' on internal:attr=[placeholder="What needs to be done?"i]
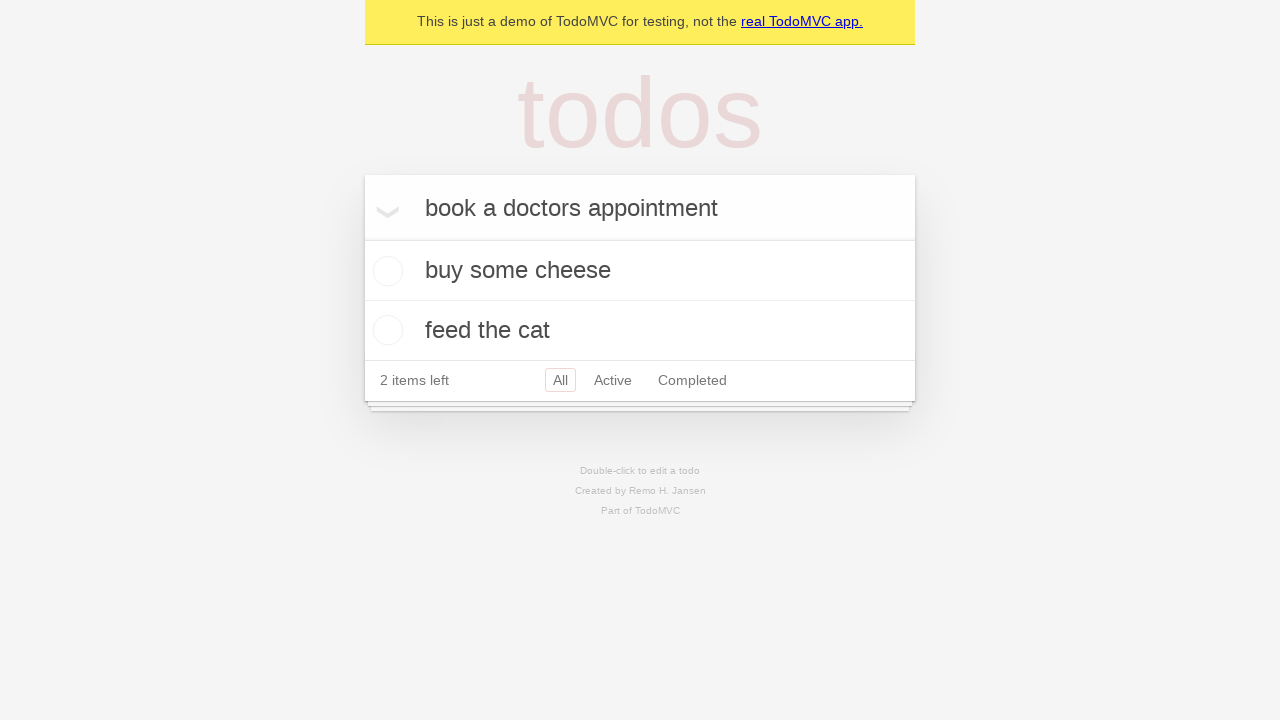

Pressed Enter to add third todo on internal:attr=[placeholder="What needs to be done?"i]
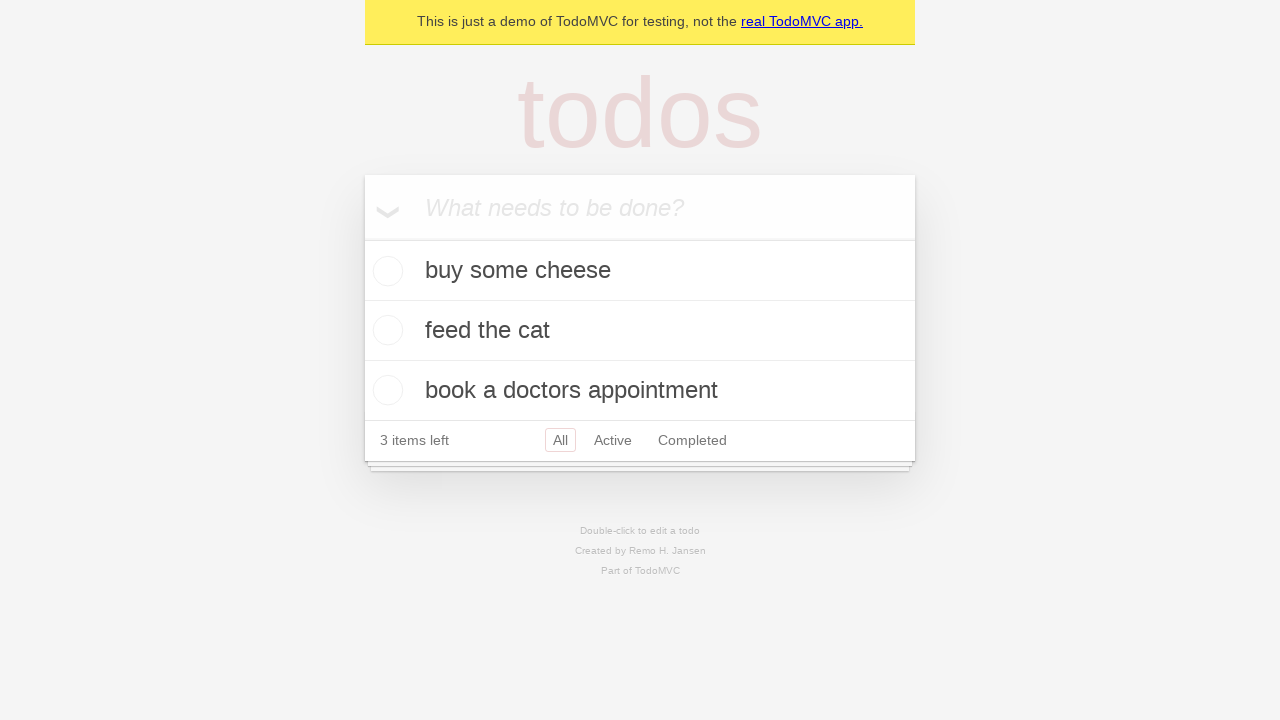

Checked the second todo item (feed the cat) at (385, 330) on internal:testid=[data-testid="todo-item"s] >> nth=1 >> internal:role=checkbox
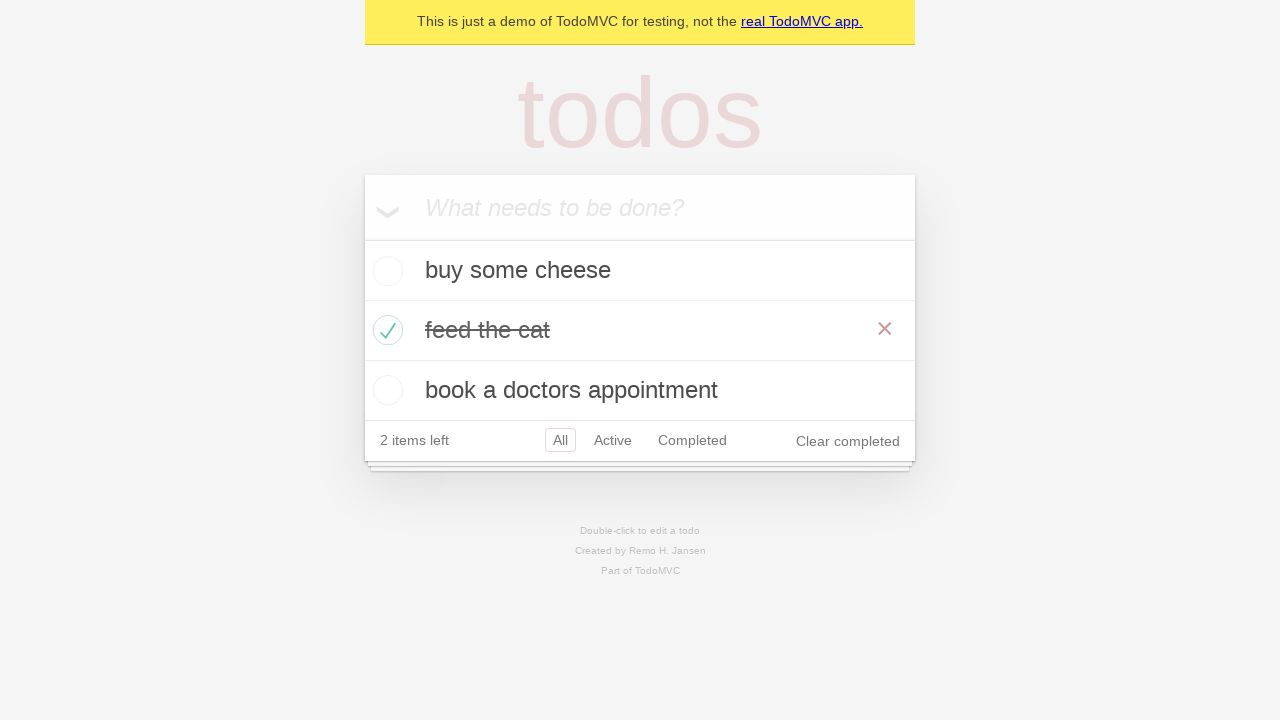

Clicked Clear completed button to remove completed items at (848, 441) on internal:role=button[name="Clear completed"i]
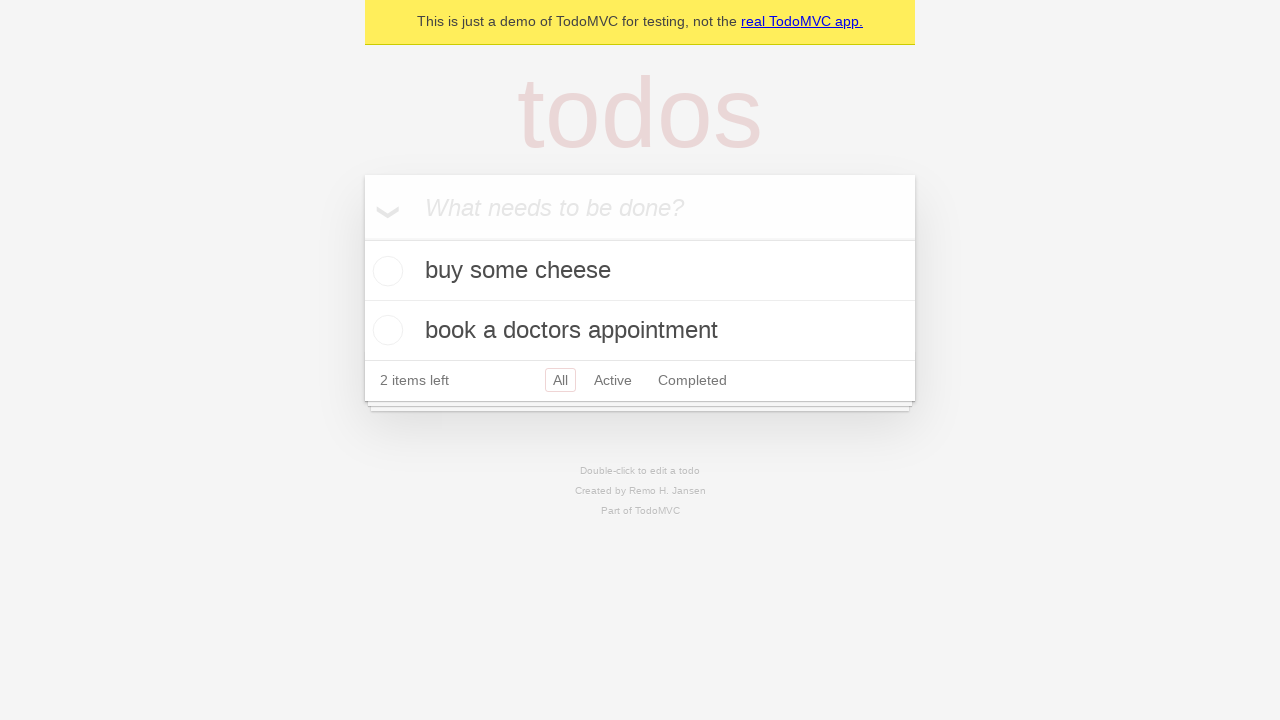

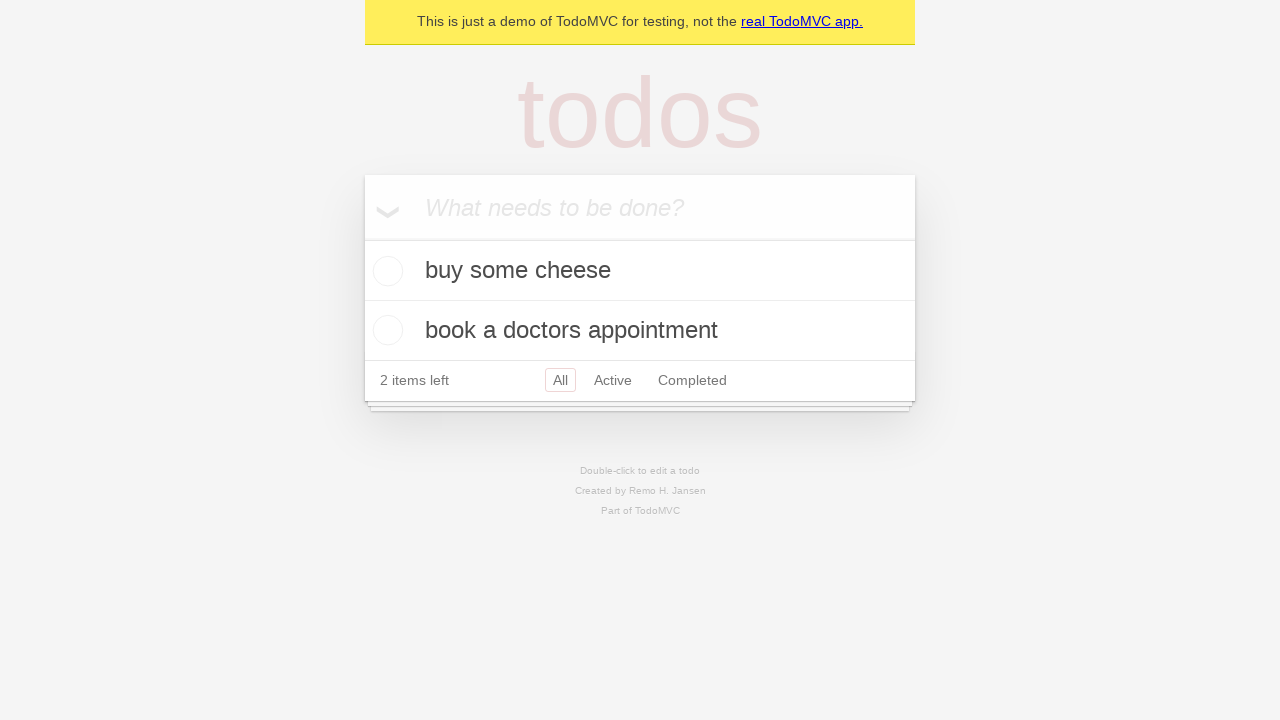